Tests JavaScript confirm alert handling by clicking on the Cancel tab, triggering a confirm dialog, and dismissing it.

Starting URL: http://demo.automationtesting.in/Alerts.html

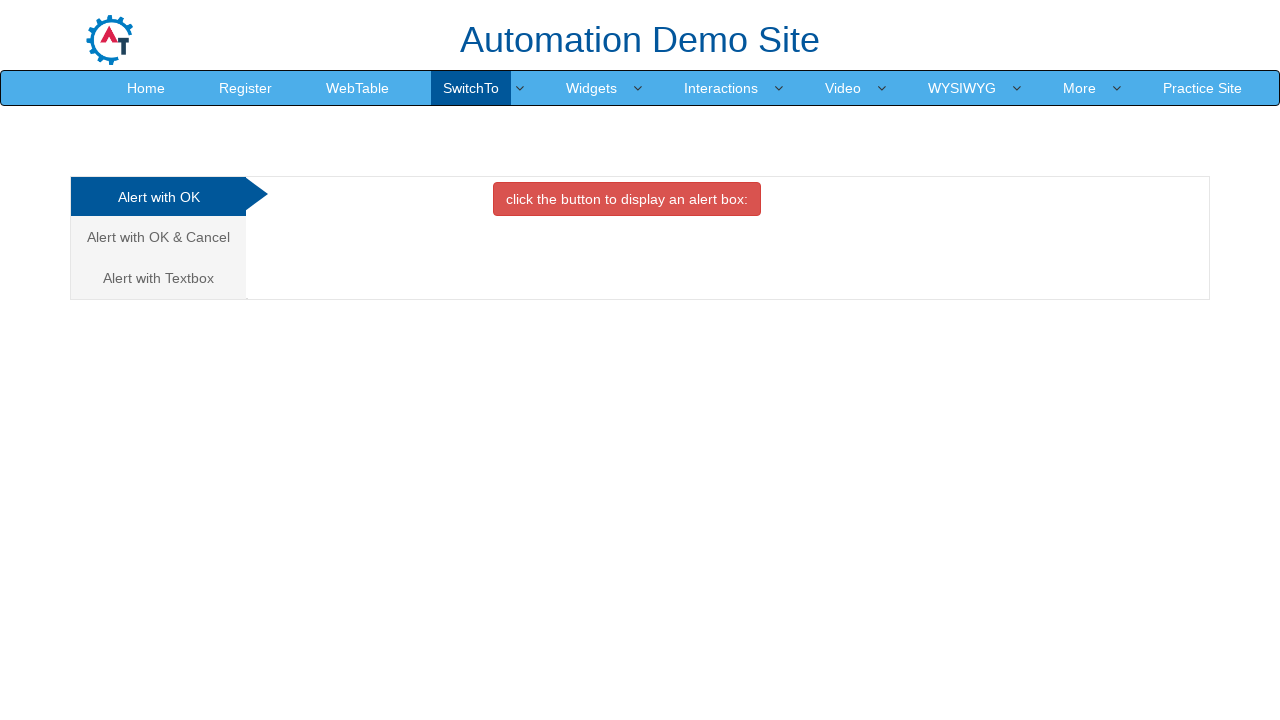

Clicked on the Cancel tab to switch to confirm alert section at (158, 237) on xpath=//a[contains(text(),'Cancel')]
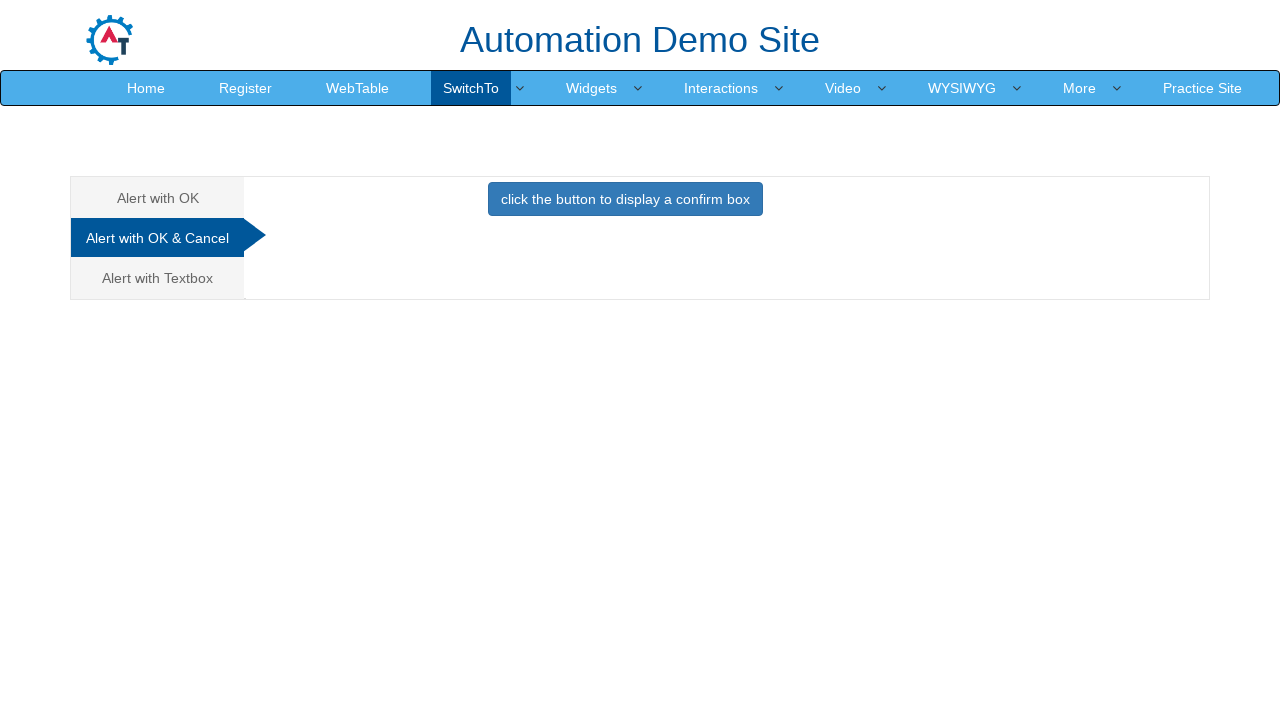

Set up dialog handler to dismiss confirm dialogs
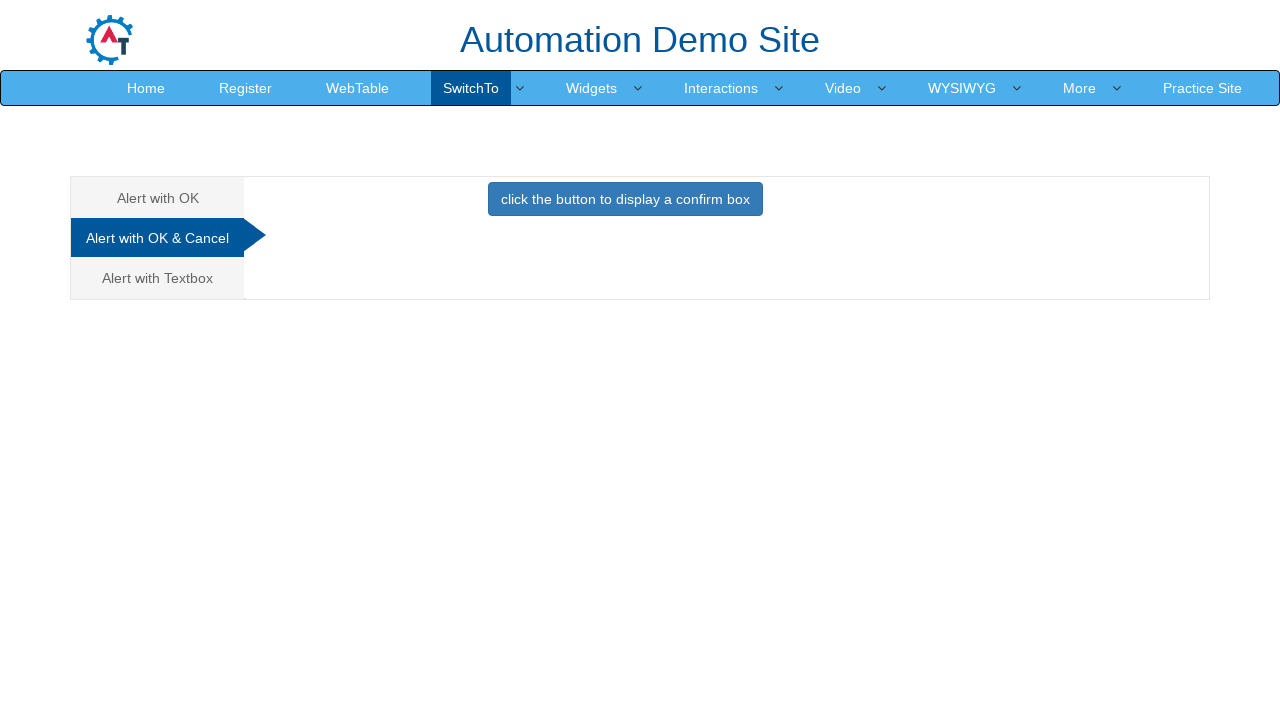

Clicked the button to trigger the confirm alert at (625, 199) on button.btn.btn-primary
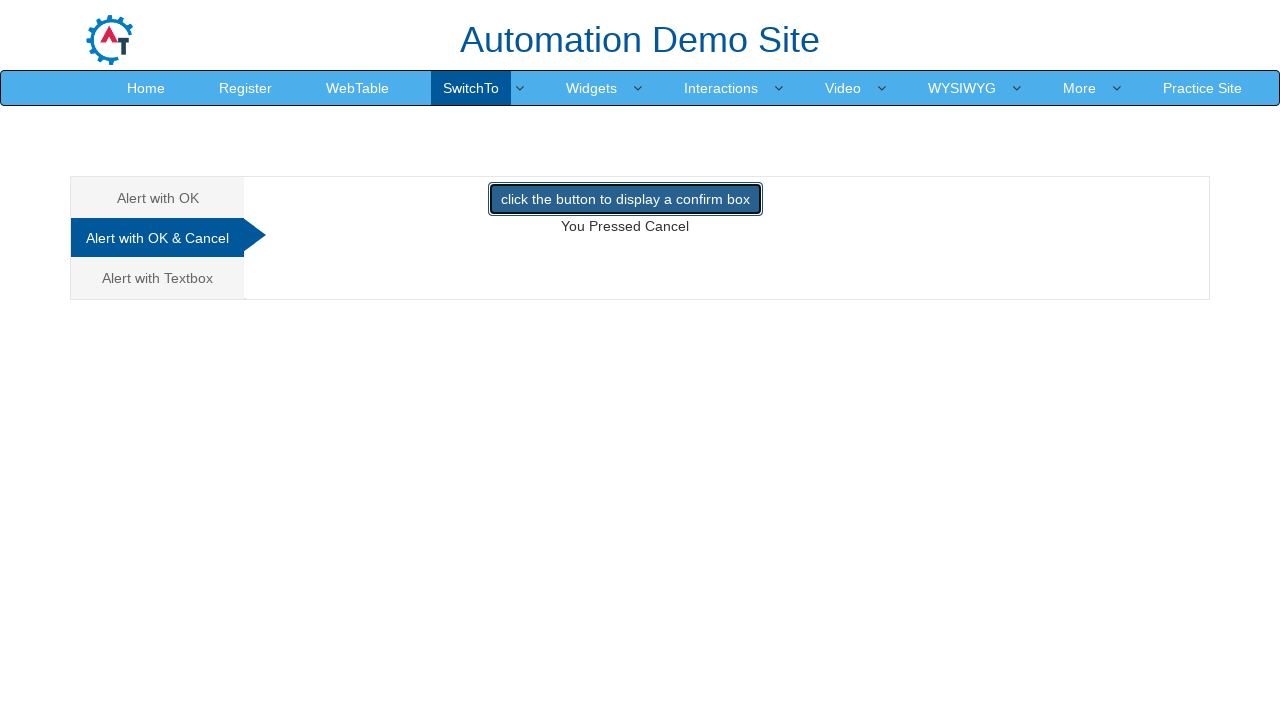

Waited 500ms to ensure dialog was handled
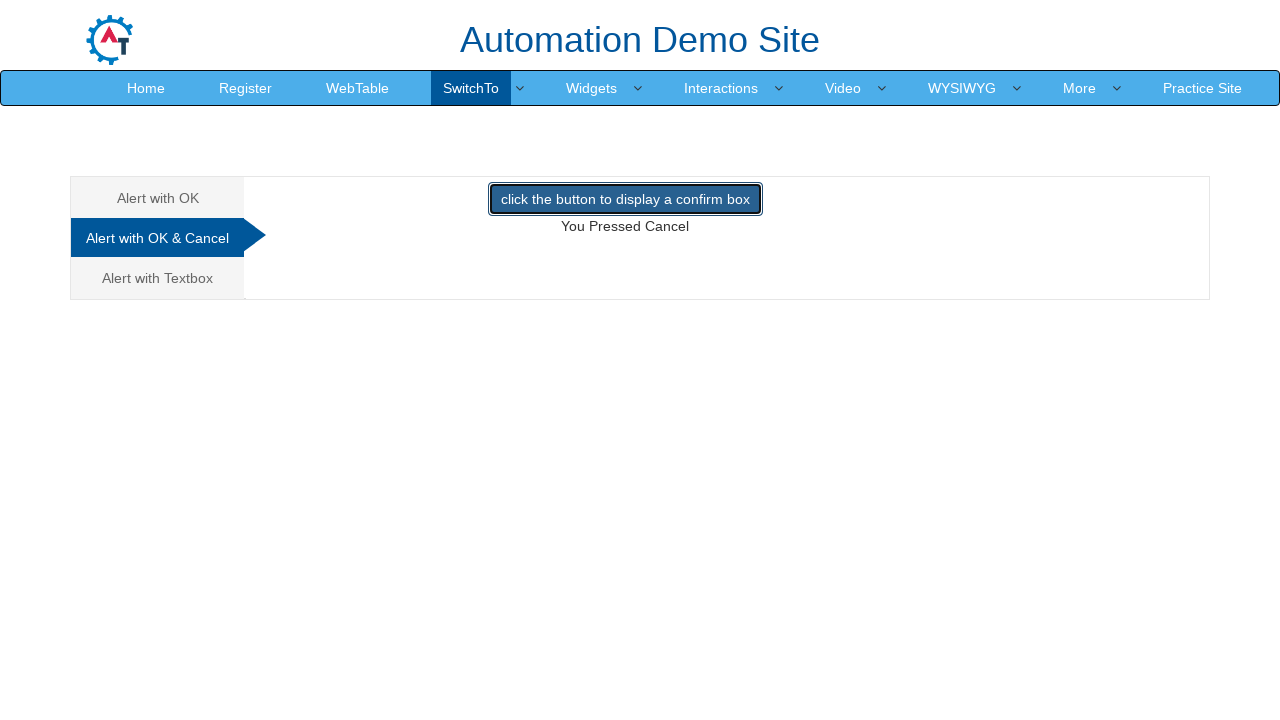

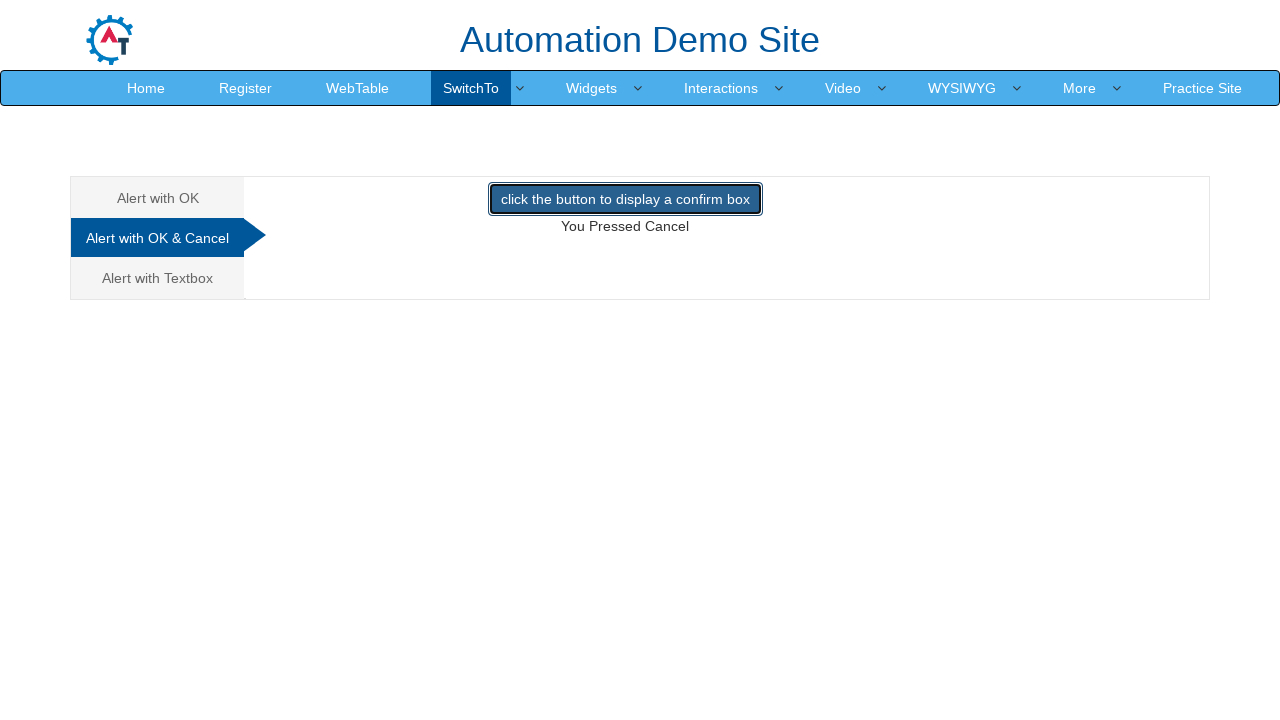